Tests navigation through a dropdown menu by hovering over "More" menu item and clicking on "Charts" submenu item

Starting URL: http://demo.automationtesting.in/Register.html

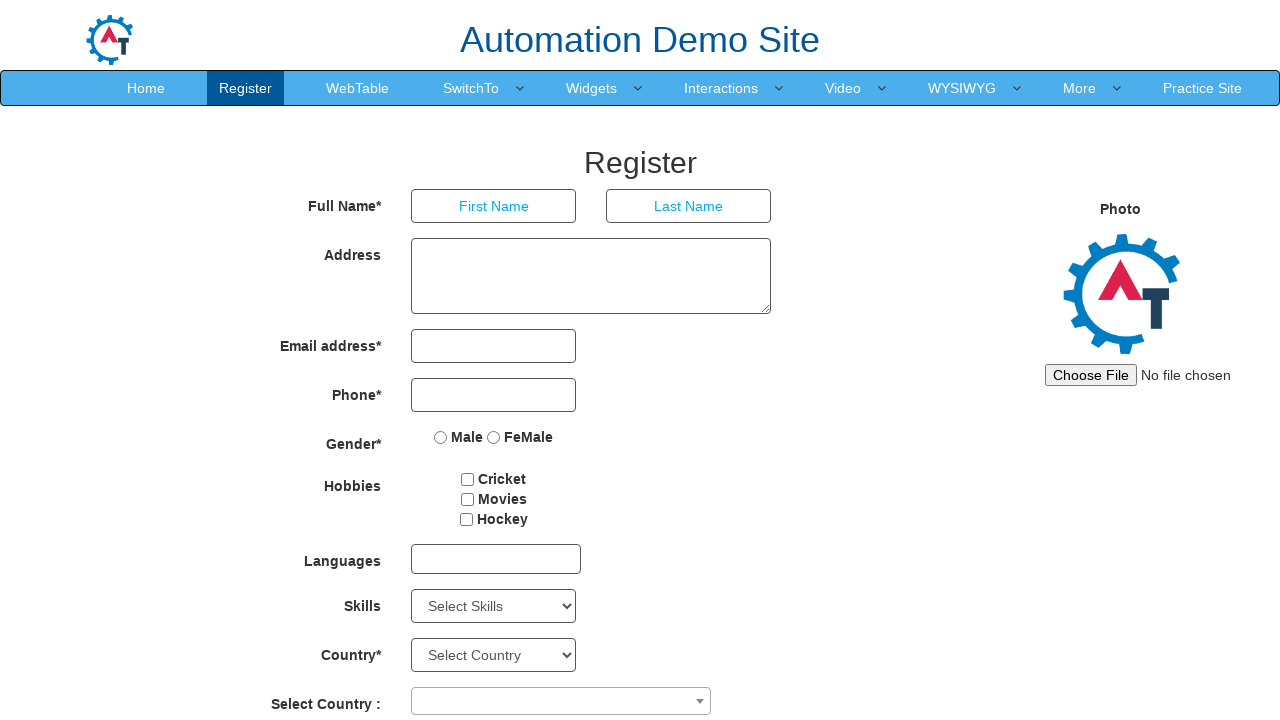

Hovered over 'More' menu item to reveal dropdown at (1080, 88) on xpath=//a[contains(text(),'More')]
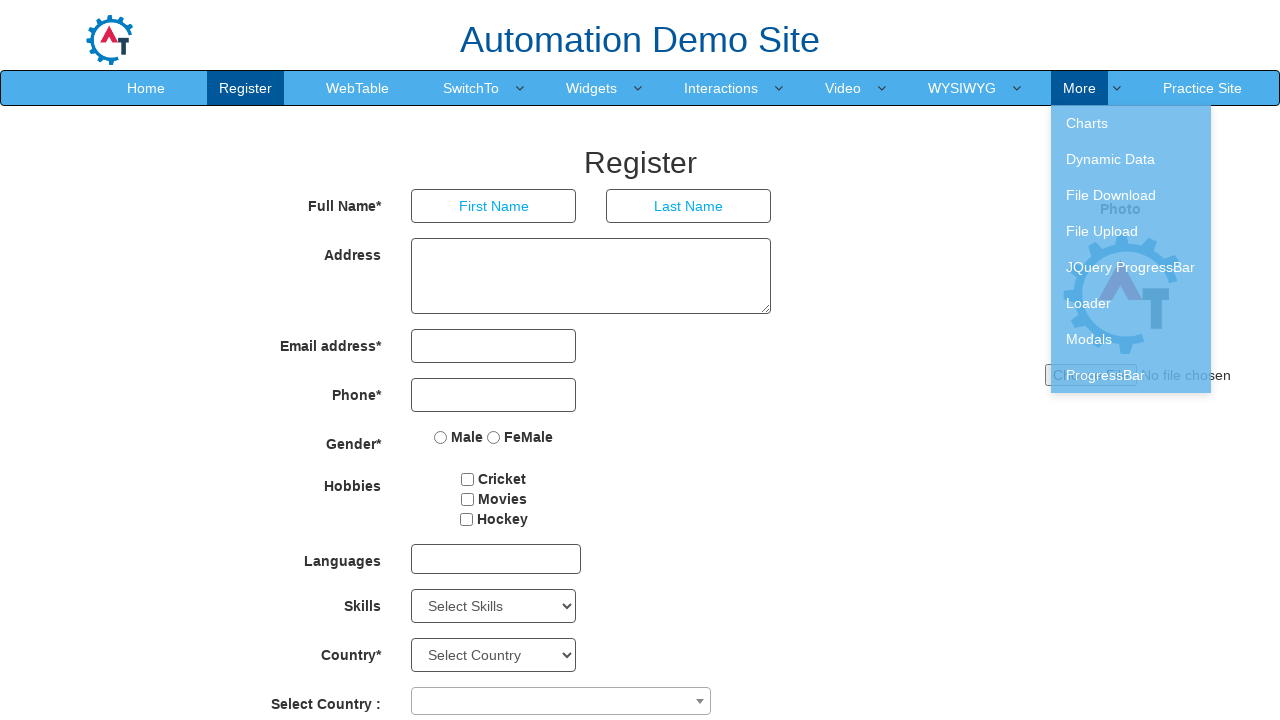

Clicked on 'Charts' submenu item at (1131, 123) on xpath=//a[contains(text(),'Charts')]
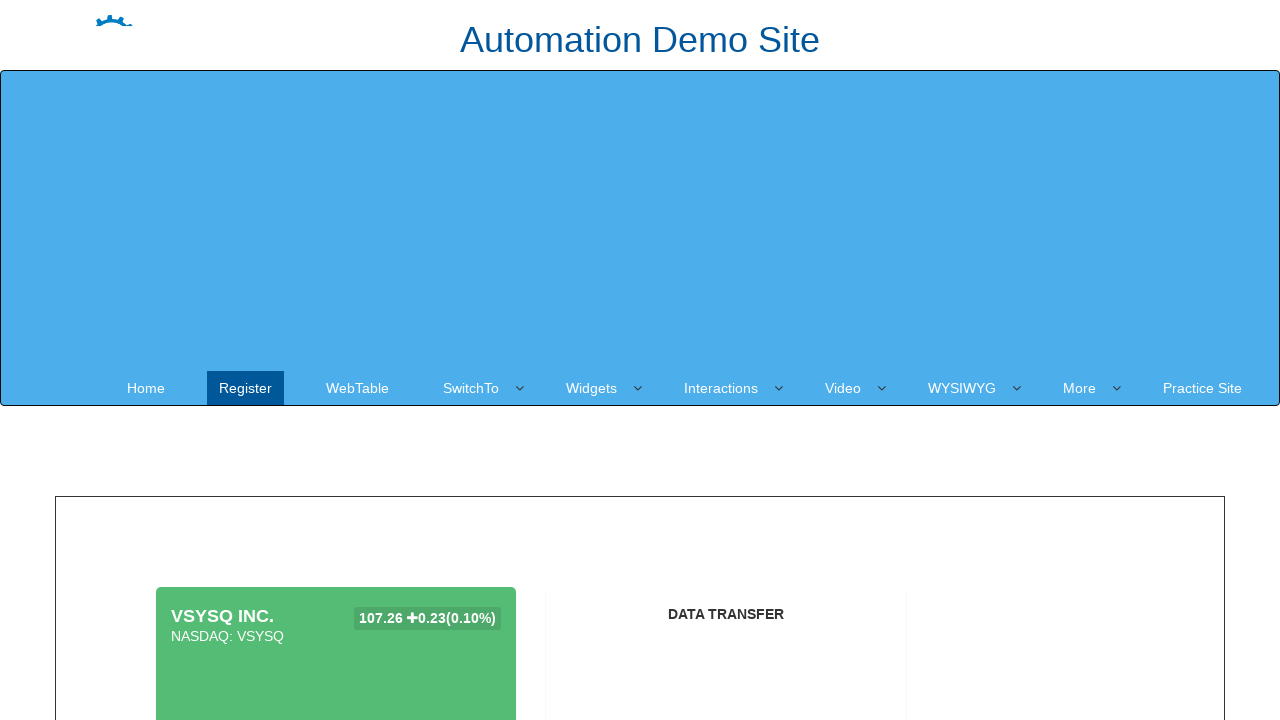

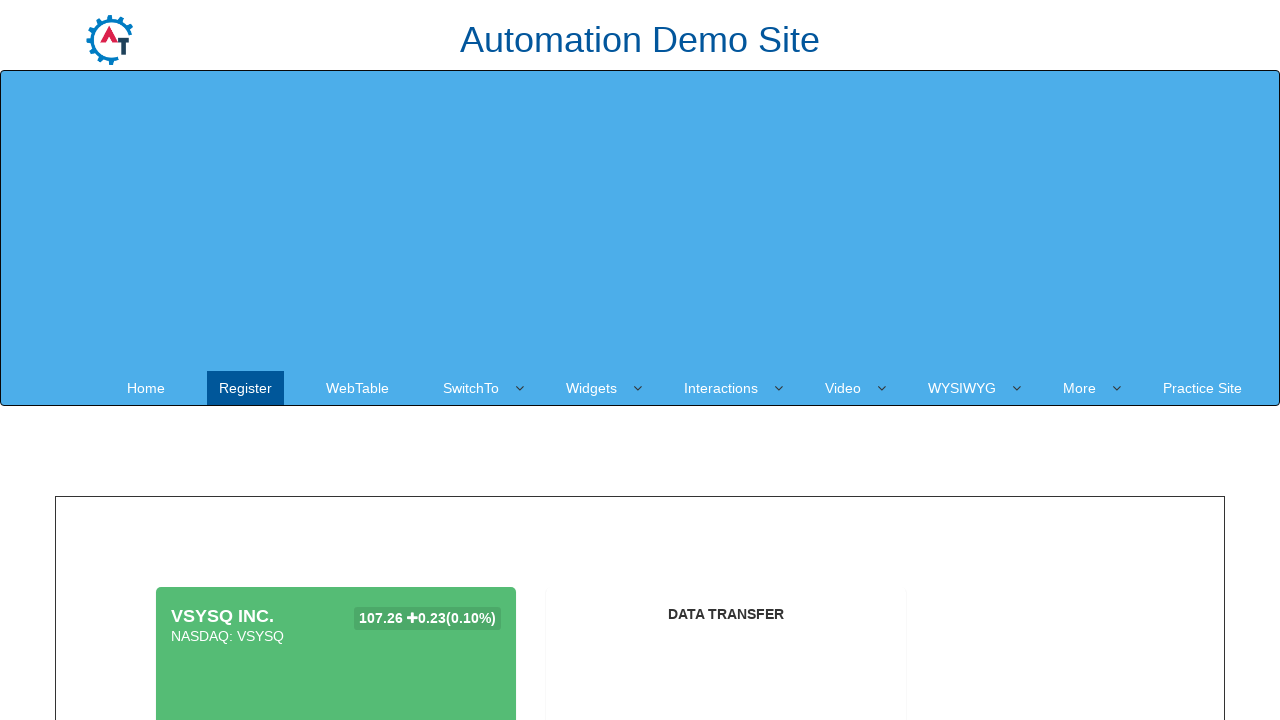